Navigates to Platzi's homepage and verifies the page loads successfully

Starting URL: https://www.platzi.com

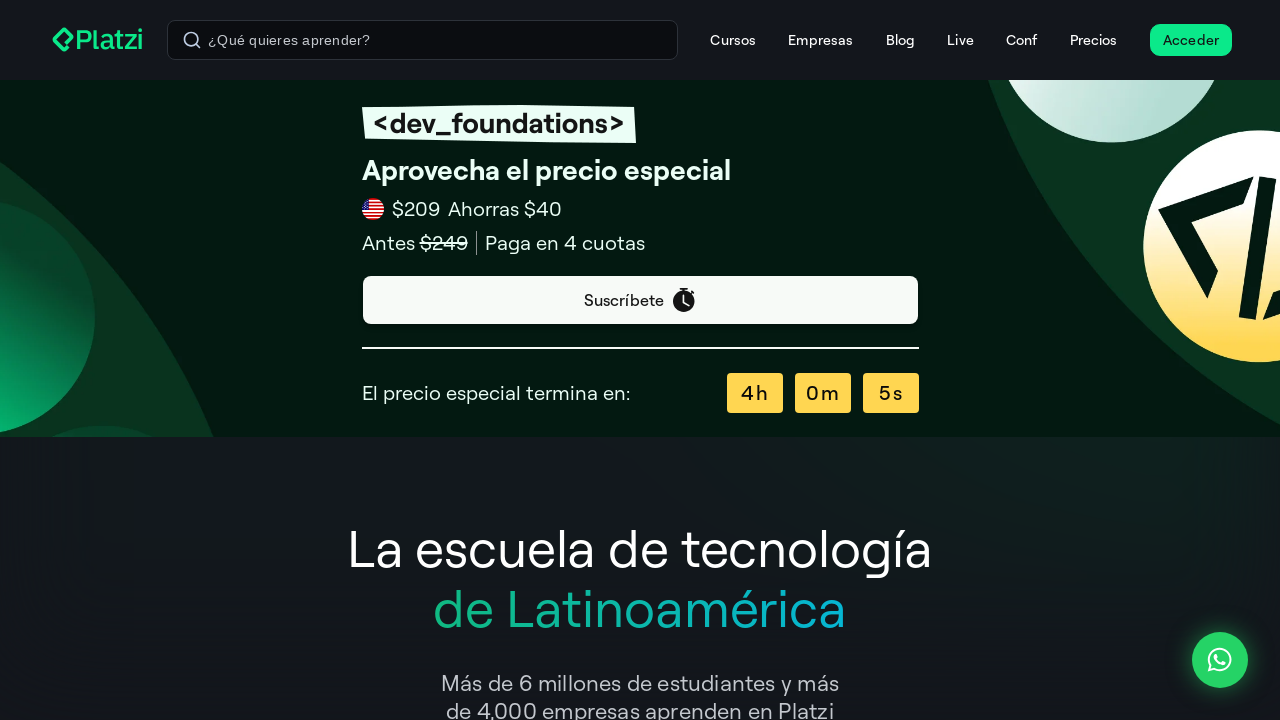

Waited for page DOM content to fully load
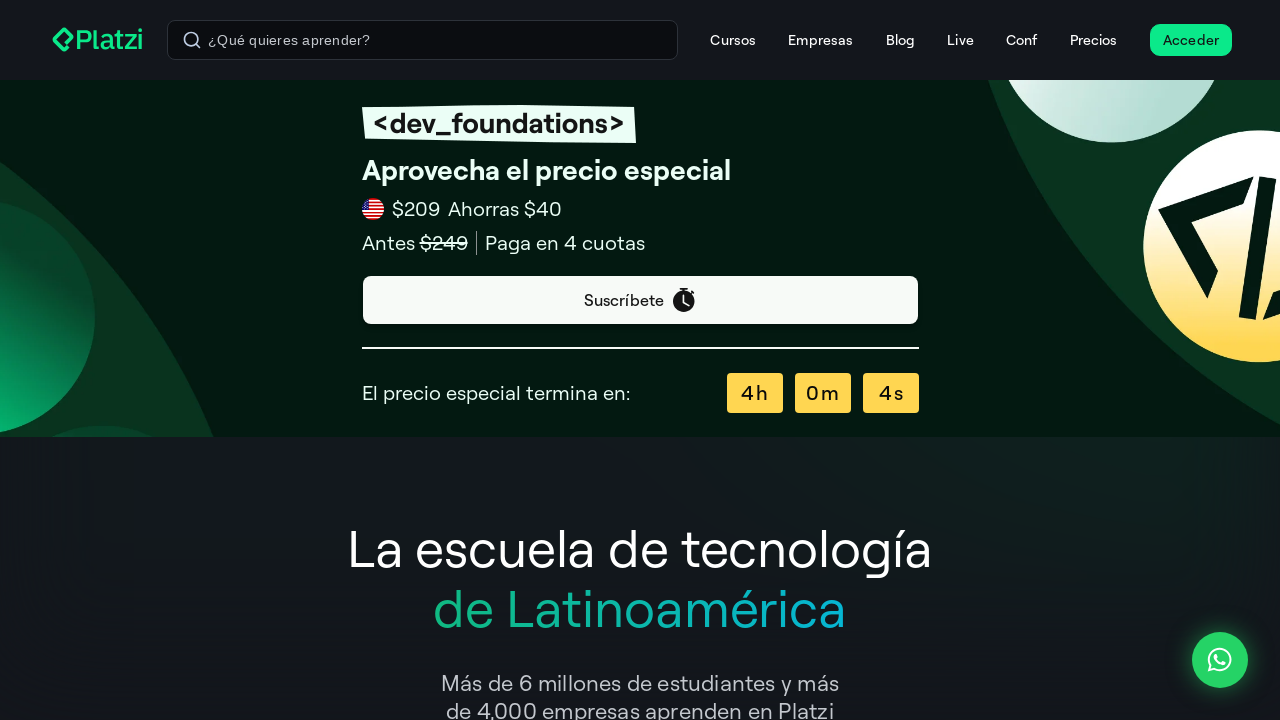

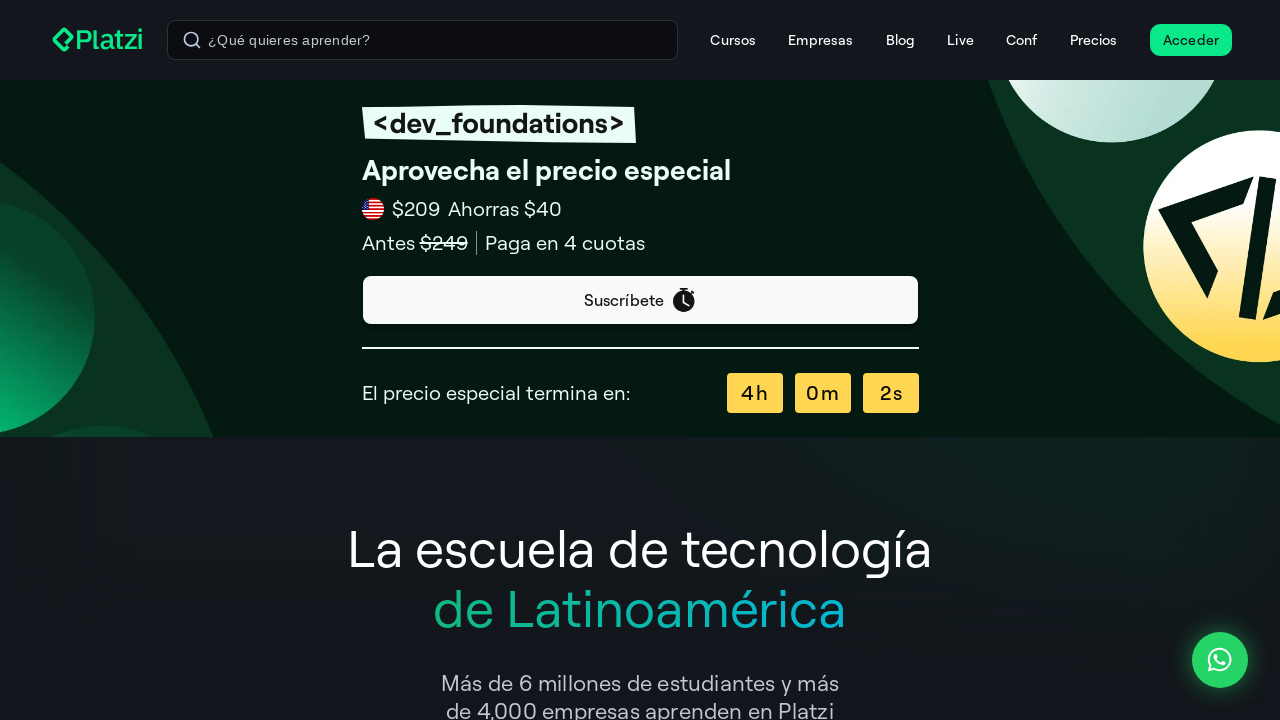